Tests navigation by clicking the "Get started" link and verifying the URL changes to the intro page

Starting URL: https://playwright.dev/

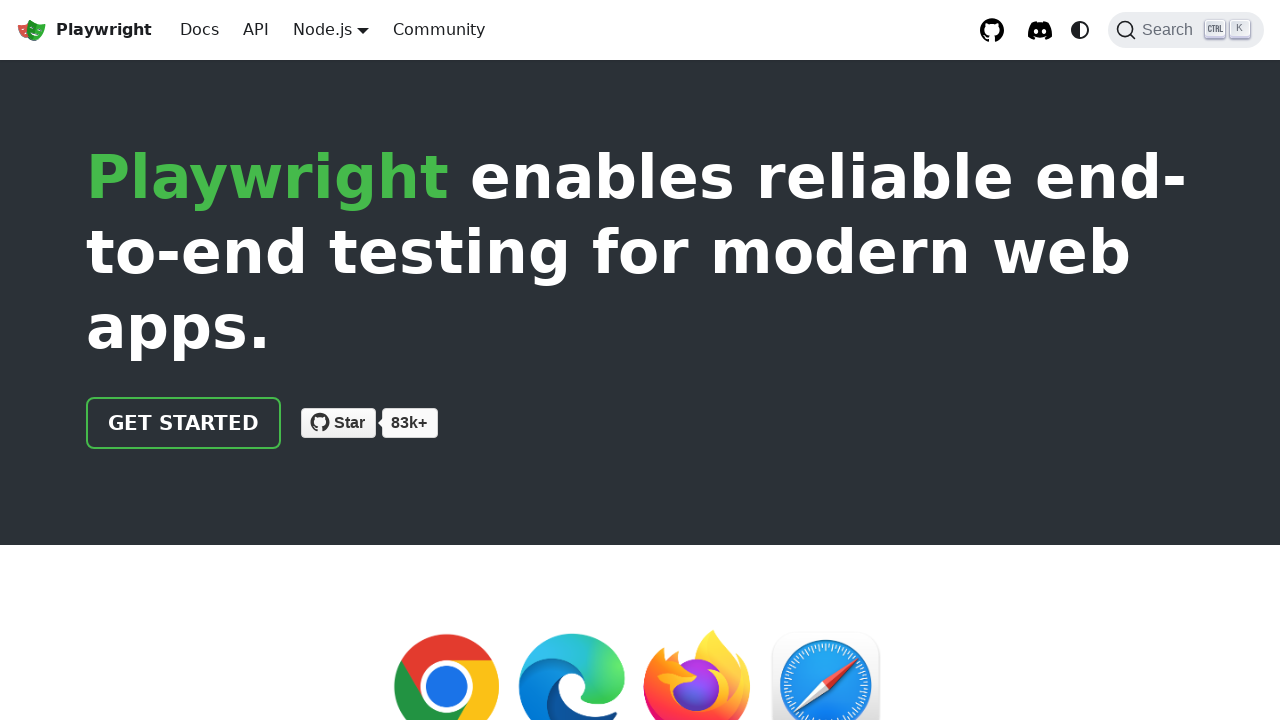

Clicked the 'Get started' link at (184, 423) on internal:role=link[name="Get started"i]
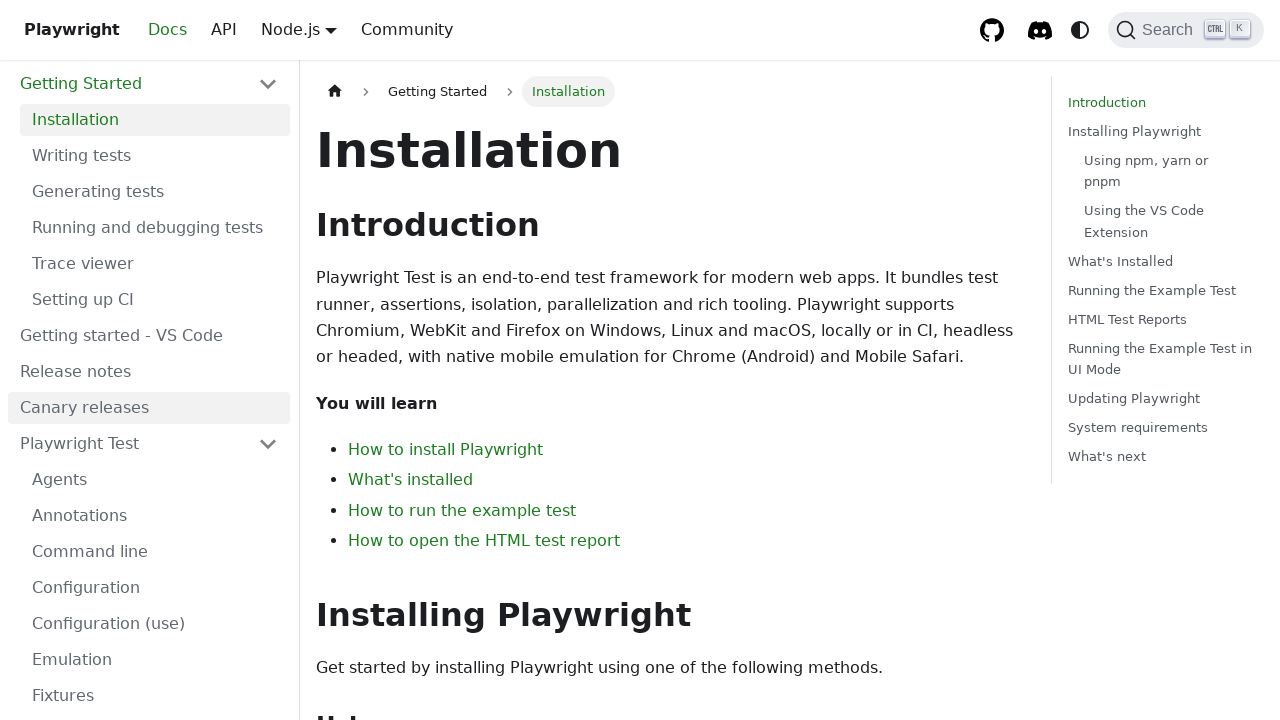

Navigation to intro page completed
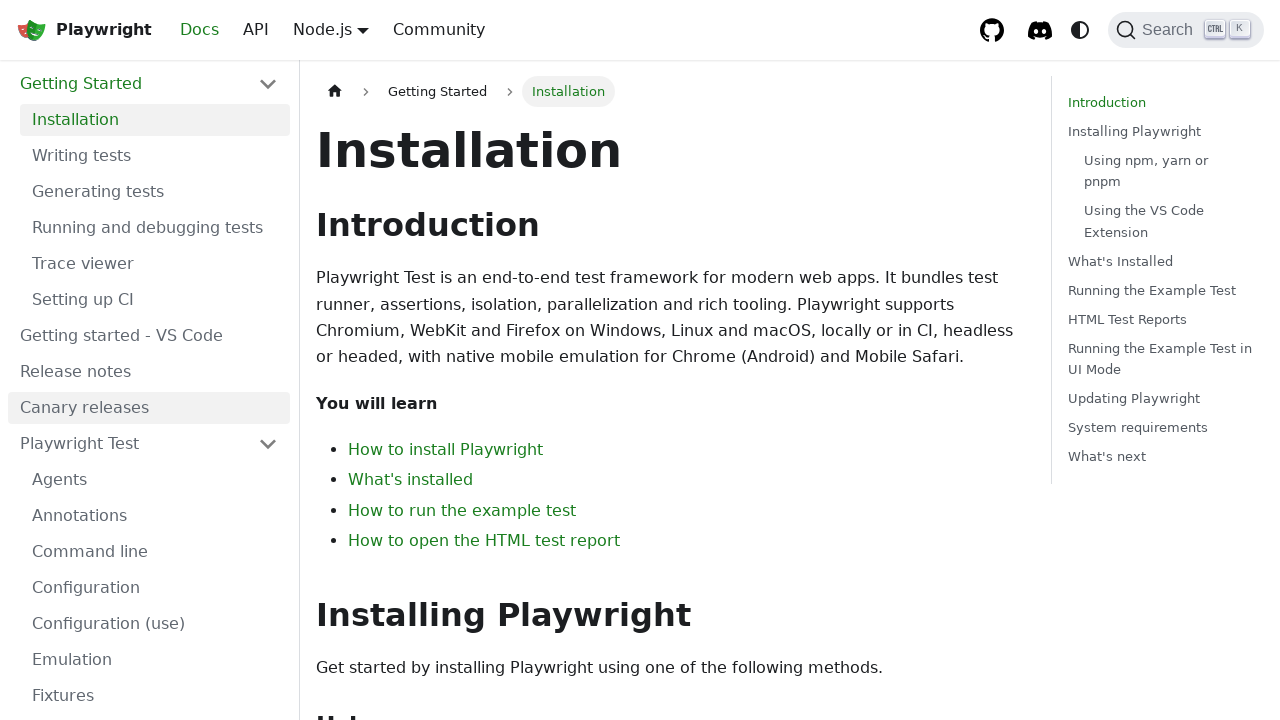

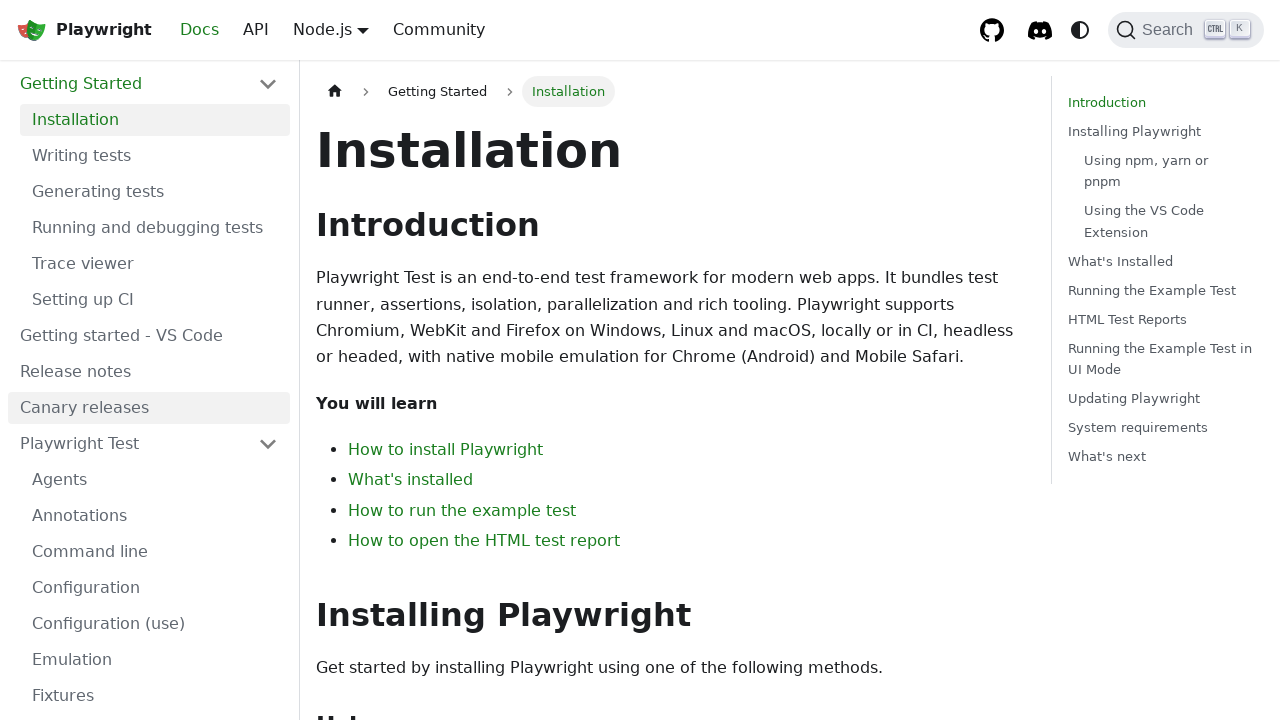